Tests that the Clear completed button is hidden when there are no completed items.

Starting URL: https://demo.playwright.dev/todomvc

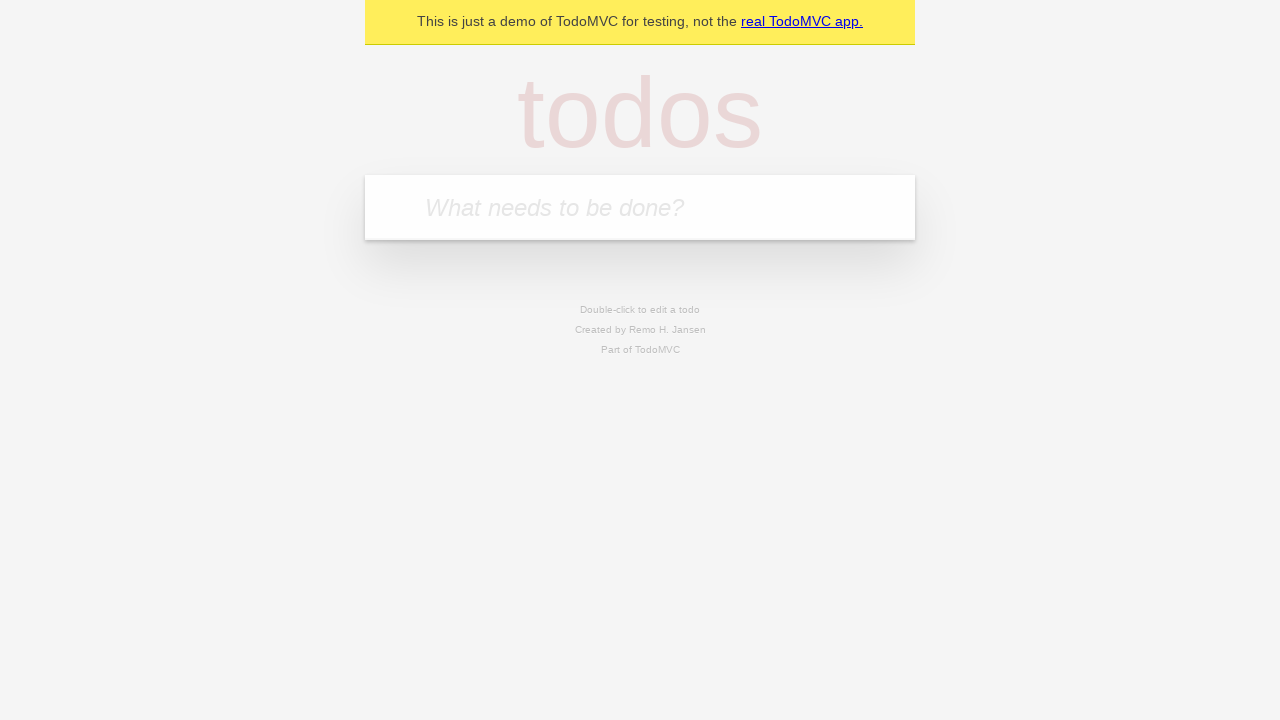

Filled todo input with 'buy some cheese' on internal:attr=[placeholder="What needs to be done?"i]
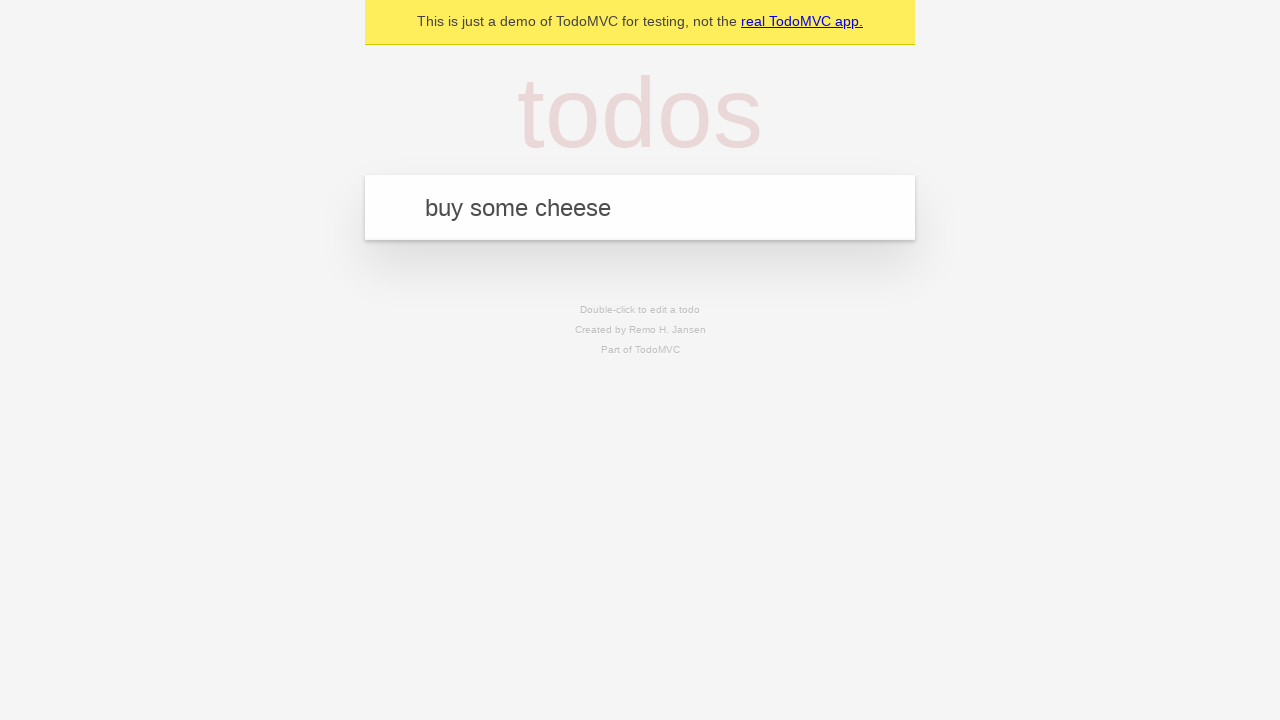

Pressed Enter to create first todo on internal:attr=[placeholder="What needs to be done?"i]
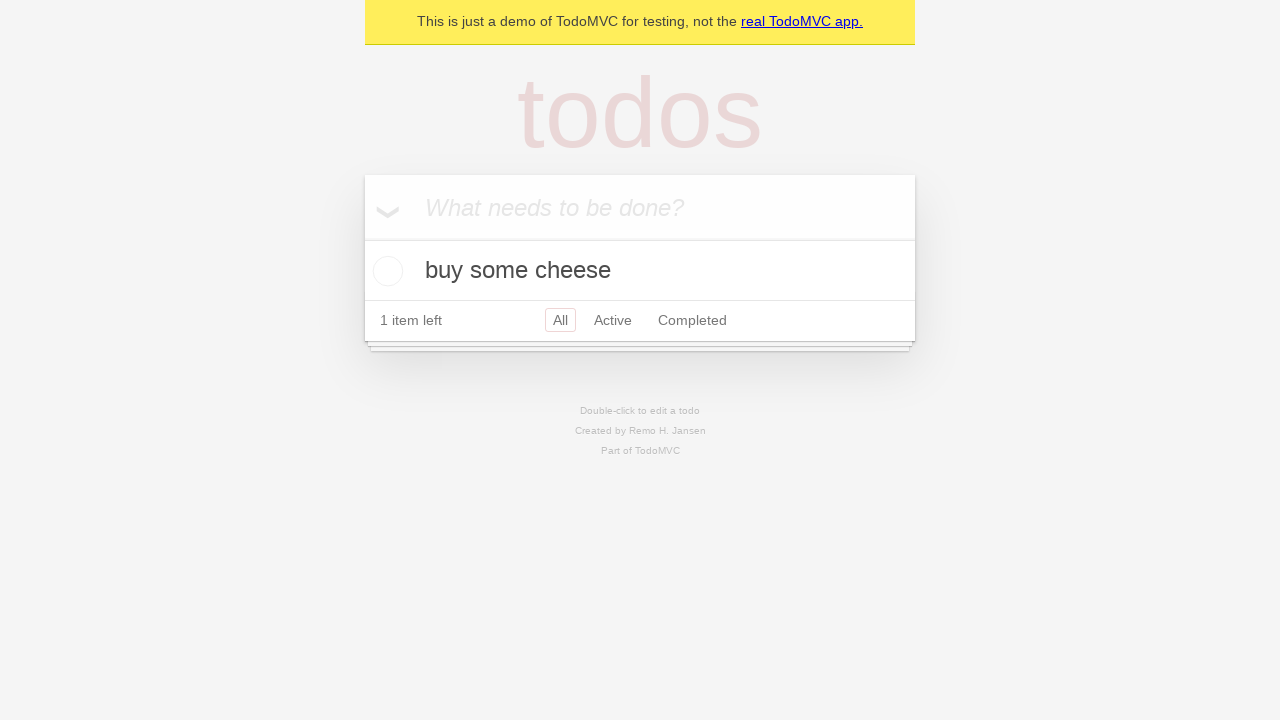

Filled todo input with 'feed the cat' on internal:attr=[placeholder="What needs to be done?"i]
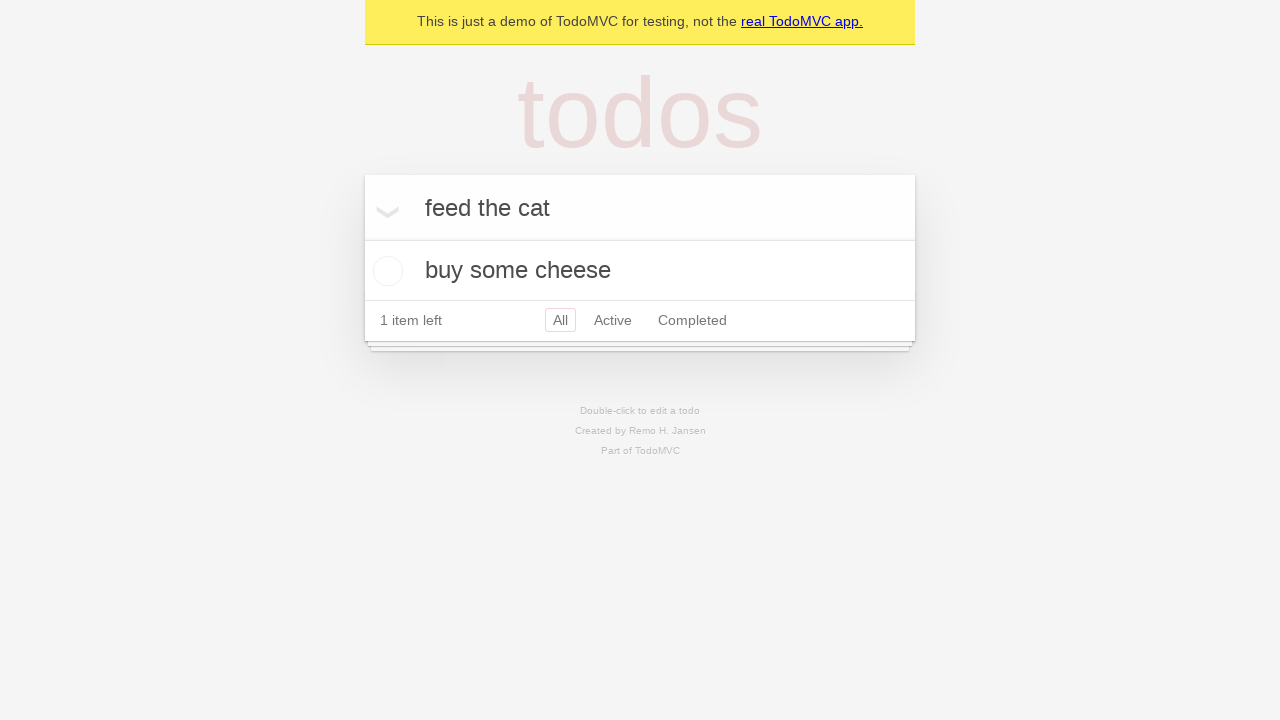

Pressed Enter to create second todo on internal:attr=[placeholder="What needs to be done?"i]
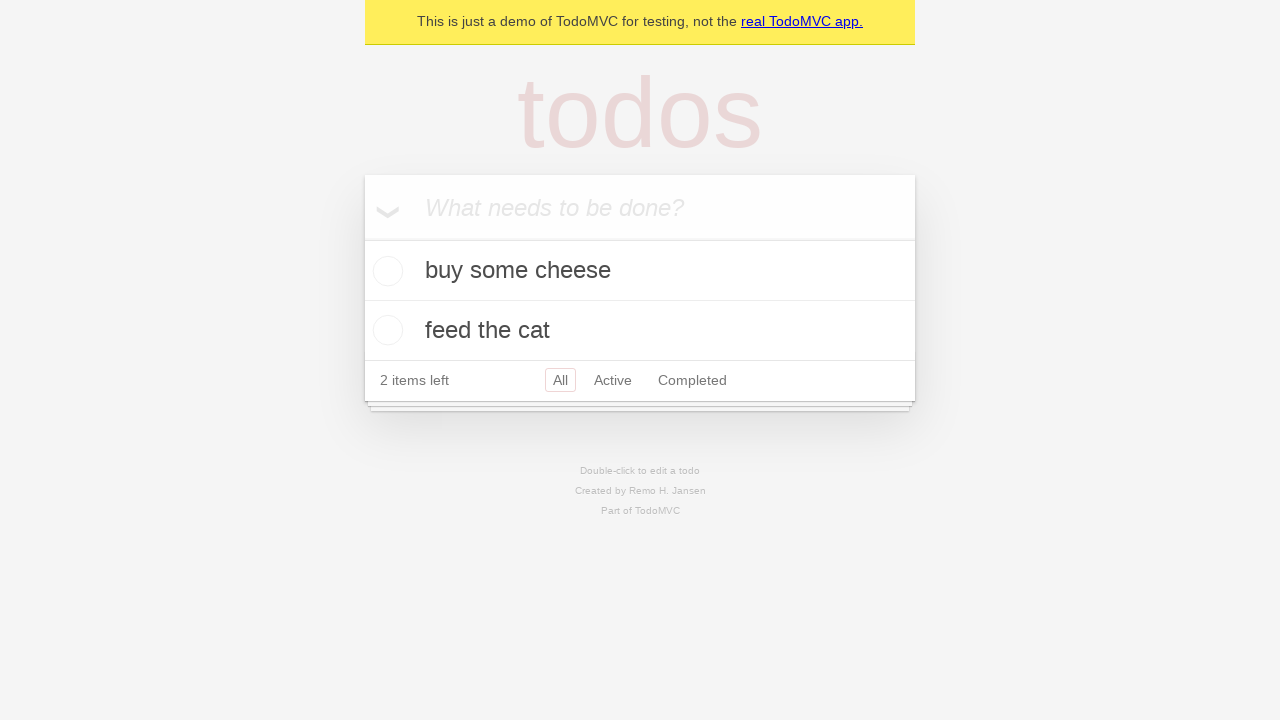

Filled todo input with 'book a doctors appointment' on internal:attr=[placeholder="What needs to be done?"i]
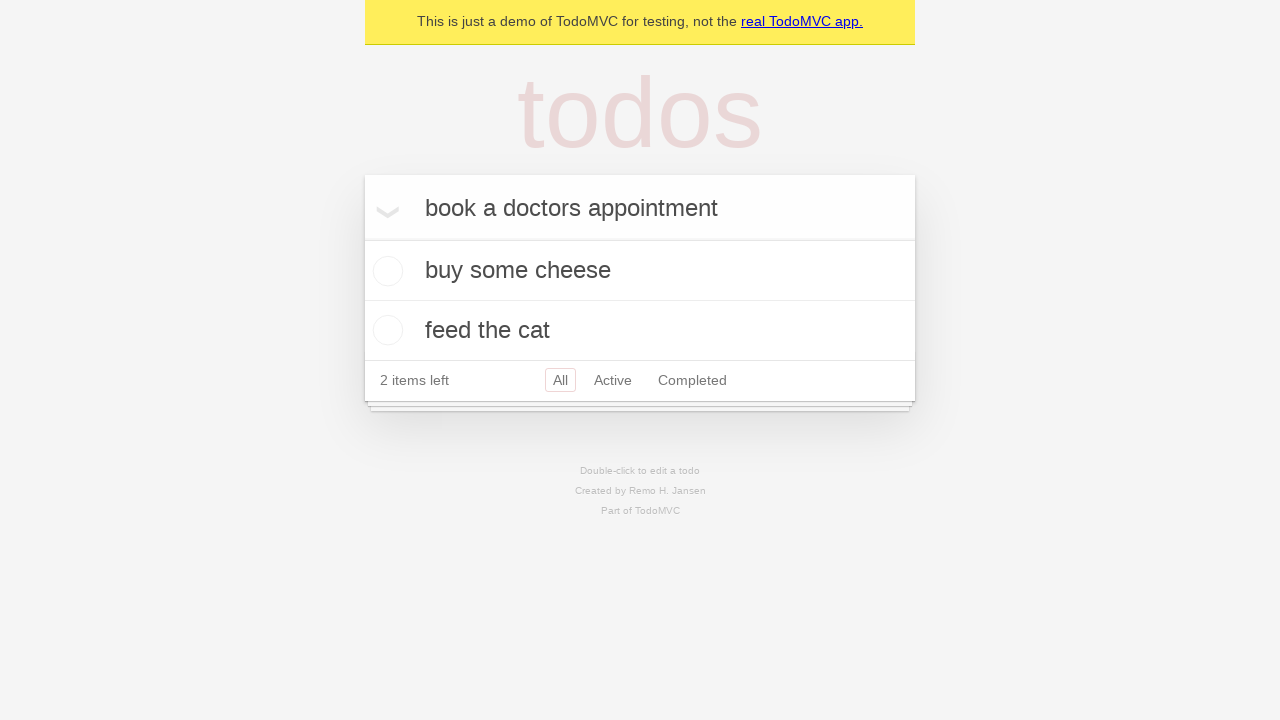

Pressed Enter to create third todo on internal:attr=[placeholder="What needs to be done?"i]
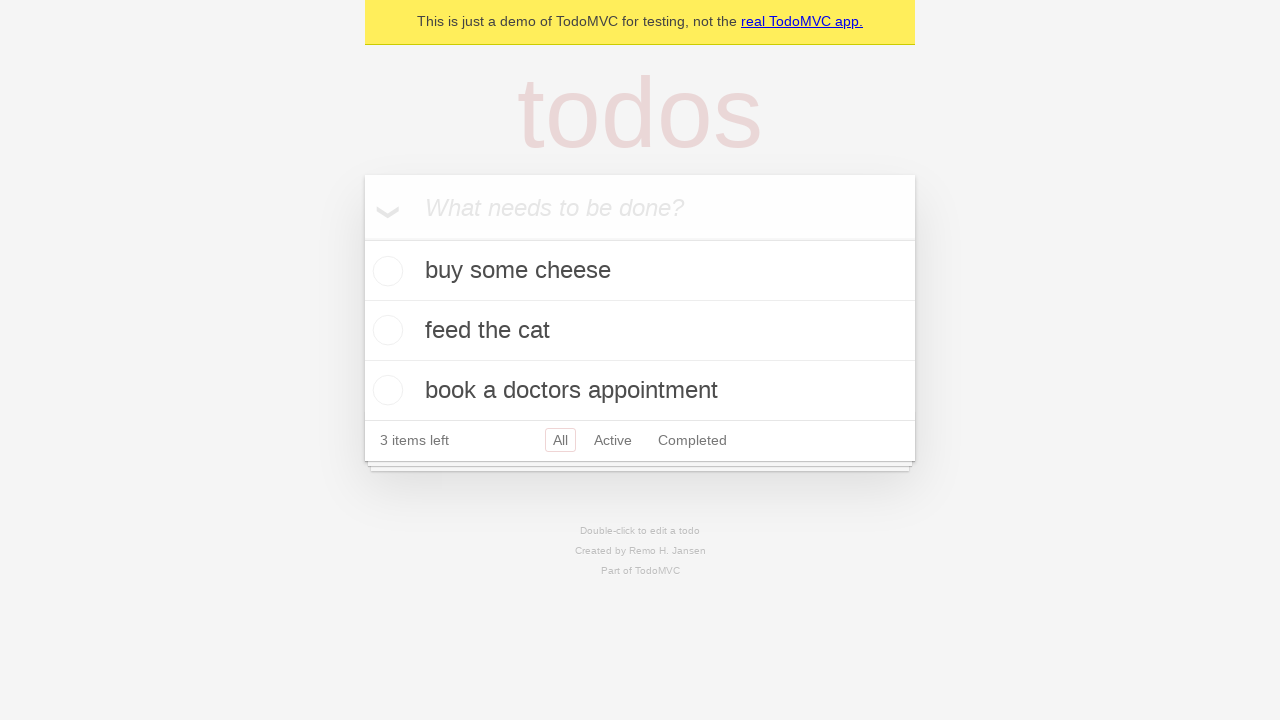

Checked the first todo item to mark it completed at (385, 271) on .todo-list li .toggle >> nth=0
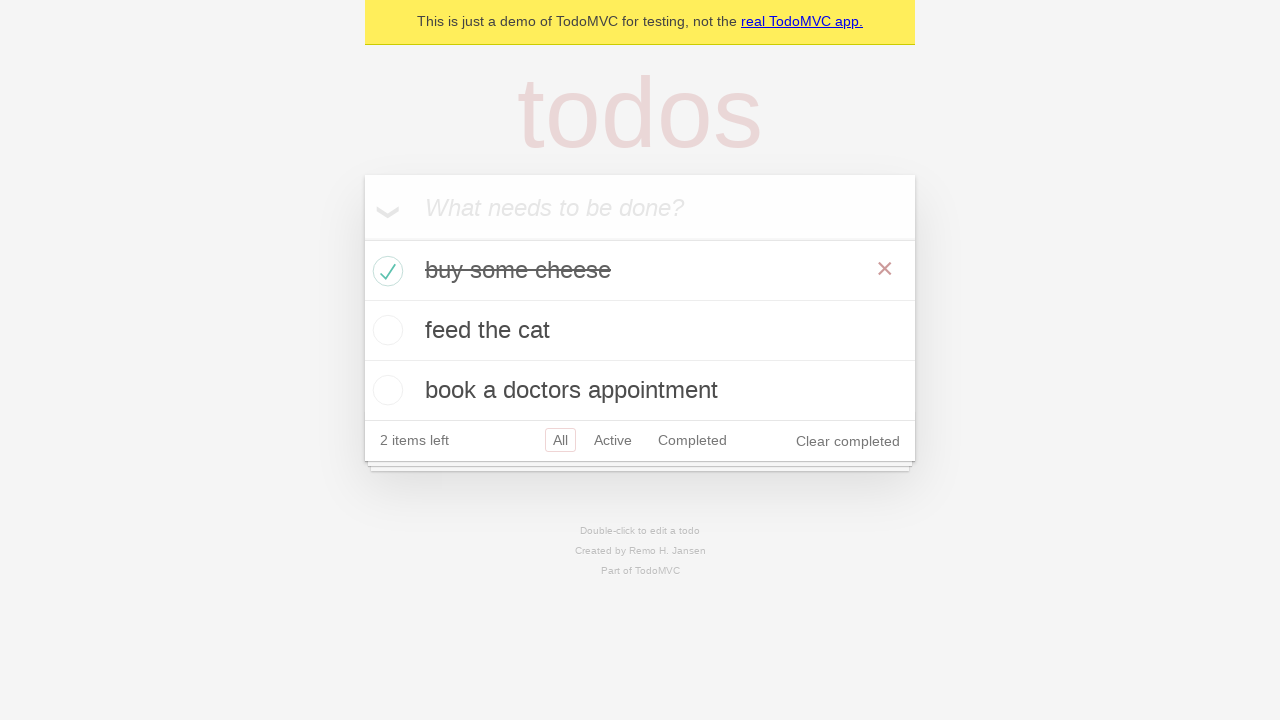

Clicked the 'Clear completed' button at (848, 441) on internal:role=button[name="Clear completed"i]
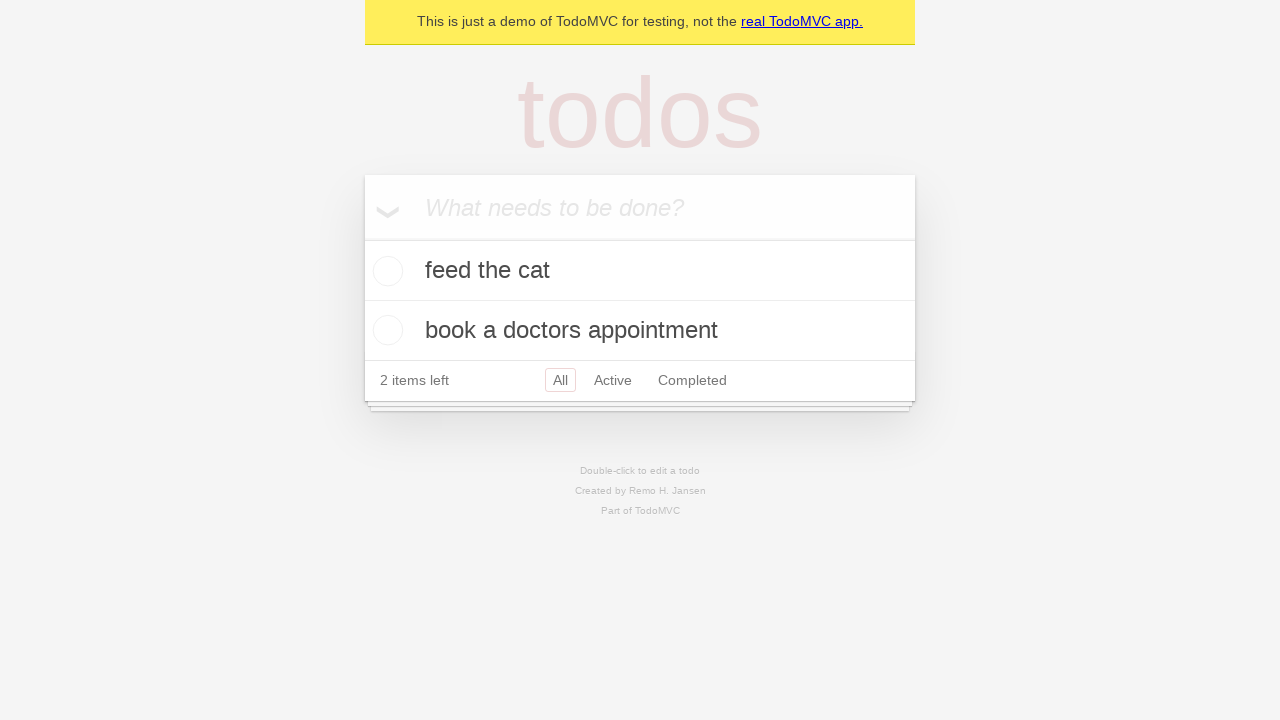

Verified that 'Clear completed' button is hidden when no completed items remain
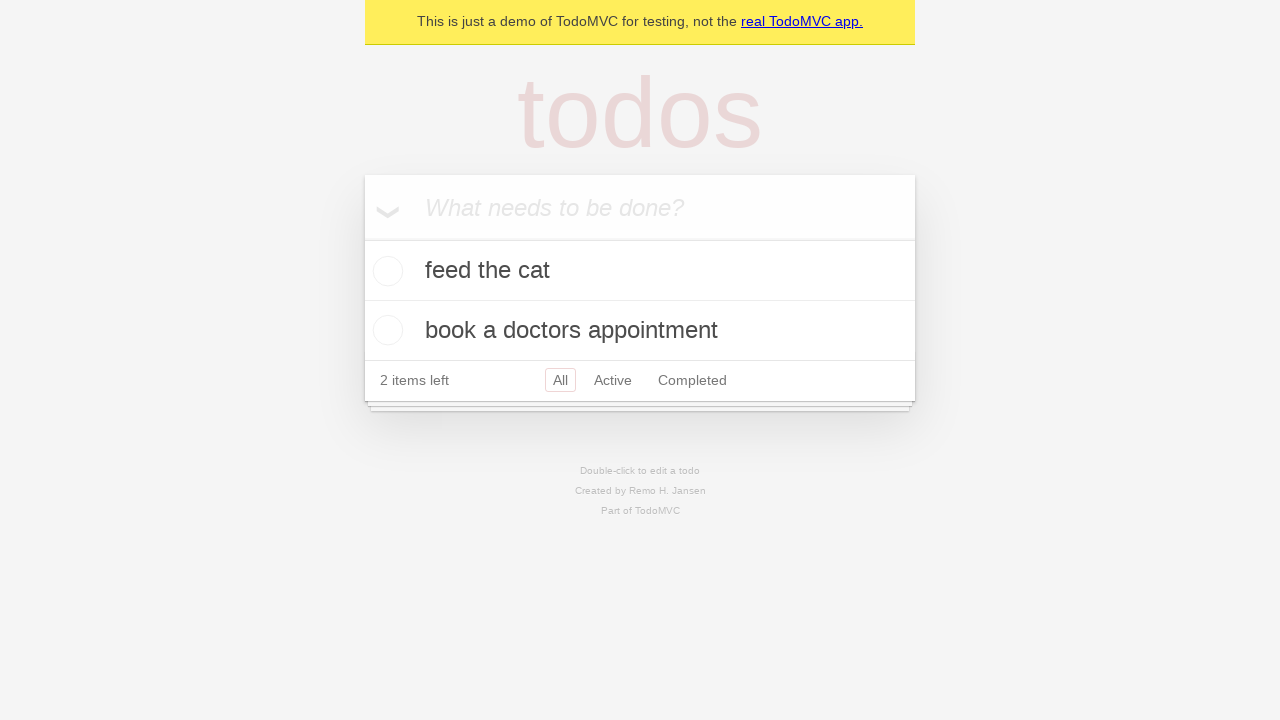

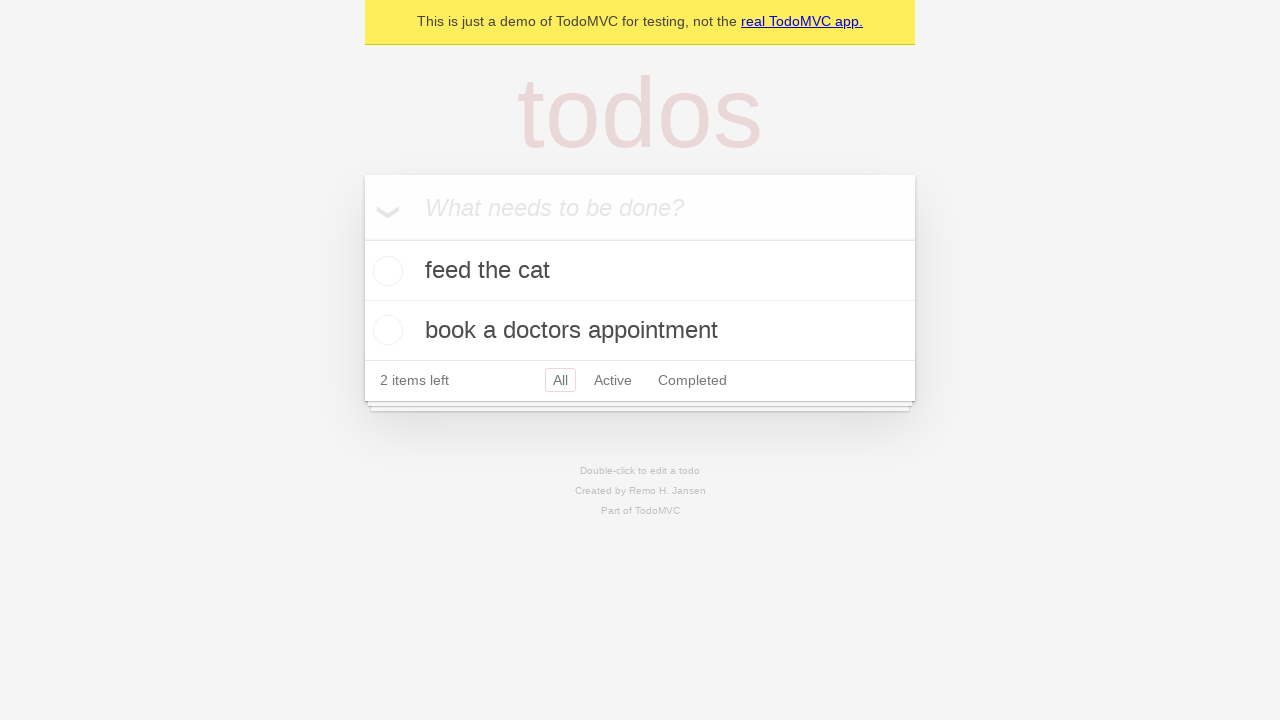